Navigates to LetCode test page, clicks Edit link, then tests clearing a text input field using user-facing locators.

Starting URL: https://letcode.in/test

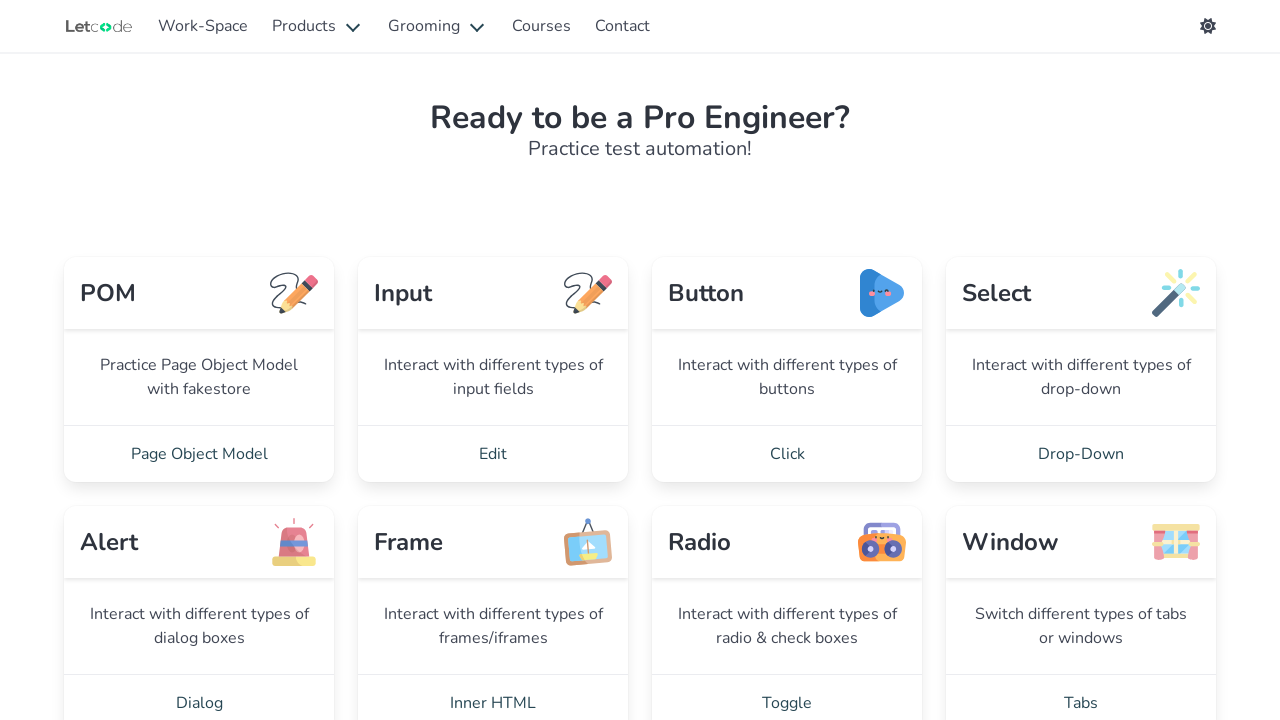

Waited for Edit link to appear
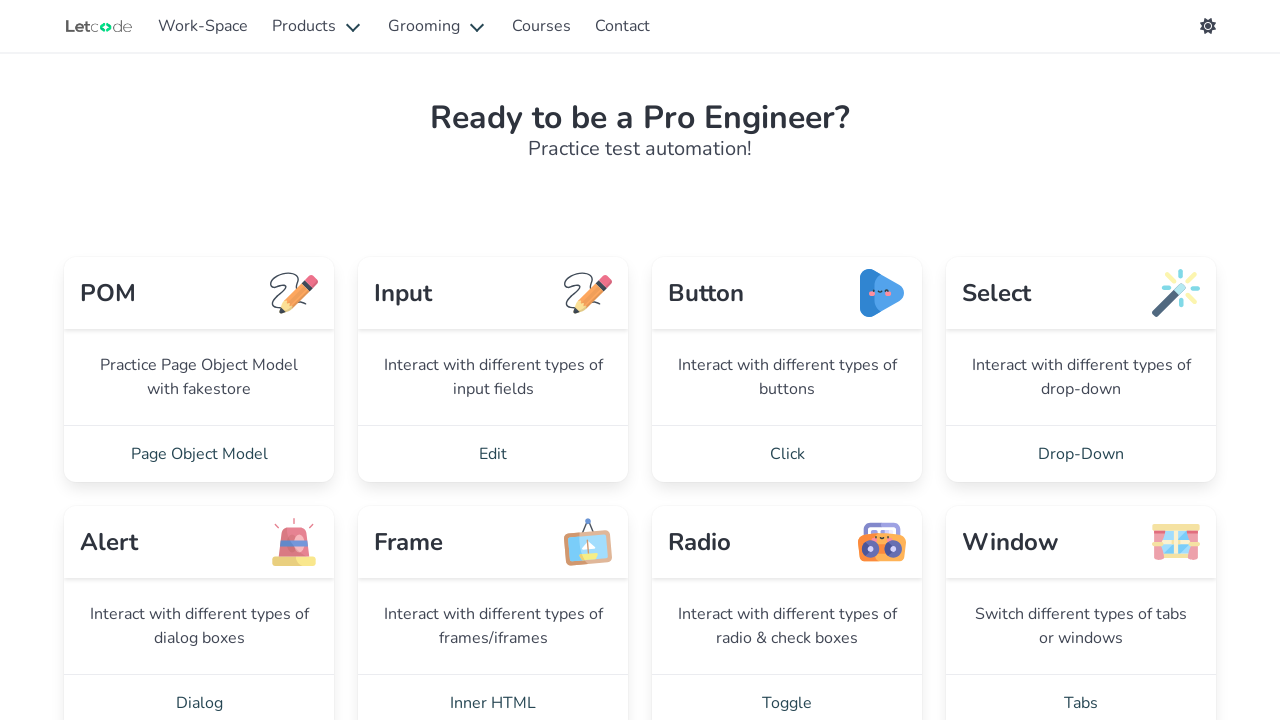

Clicked Edit link to navigate to edit fields page at (493, 454) on text=Edit
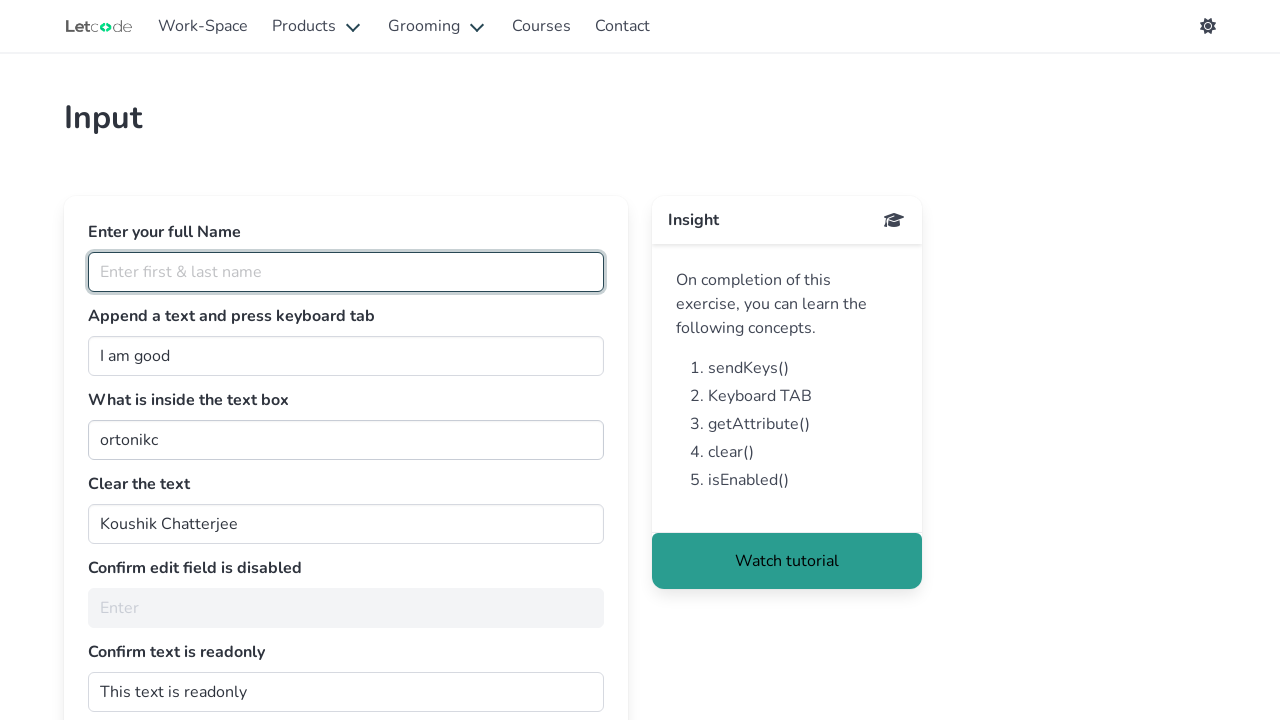

Cleared text from clearMe input field using user-facing locator on #clearMe
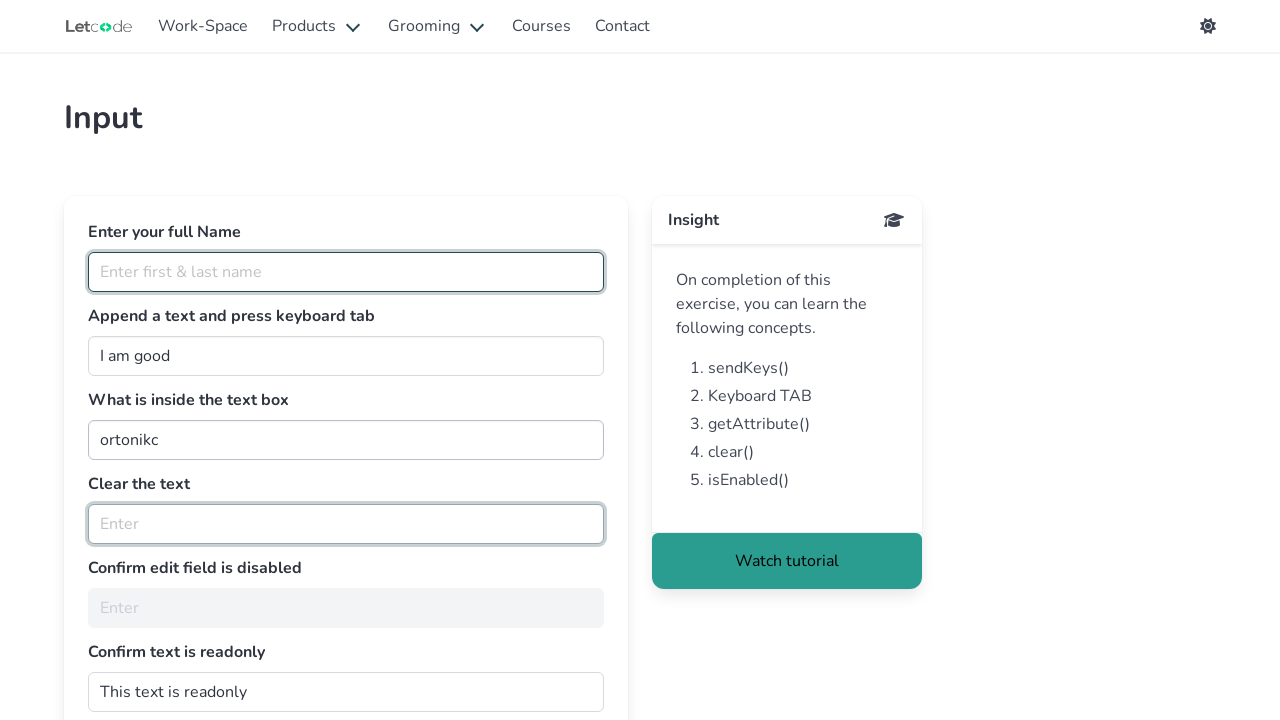

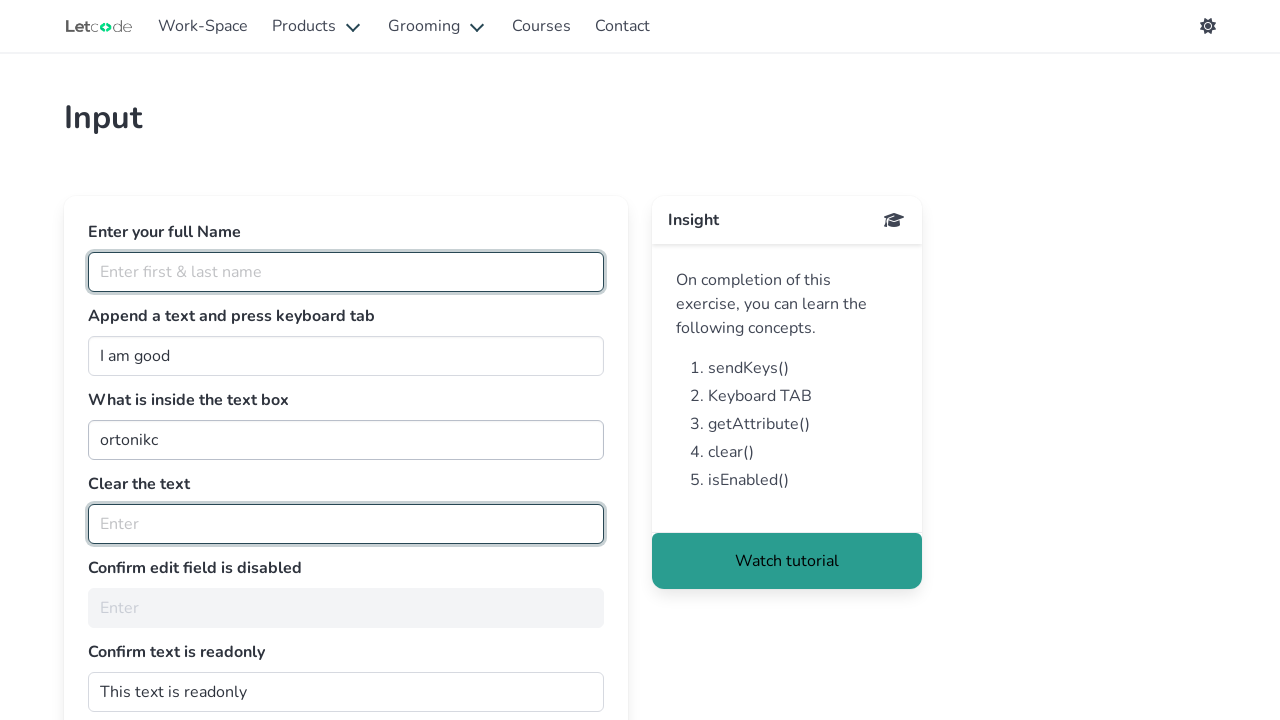